Tests that the OrangeHRM page loads correctly by verifying the page title equals "OrangeHRM"

Starting URL: http://alchemy.hguy.co/orangehrm

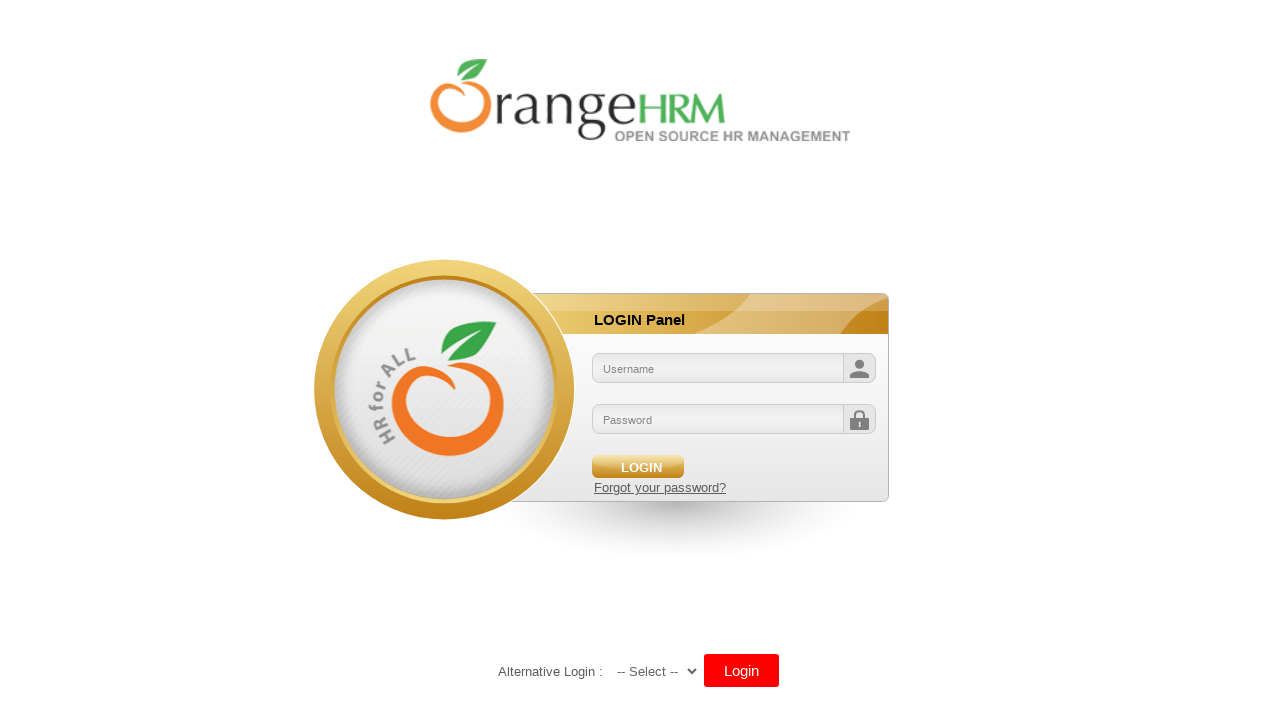

Waited for page to reach domcontentloaded state
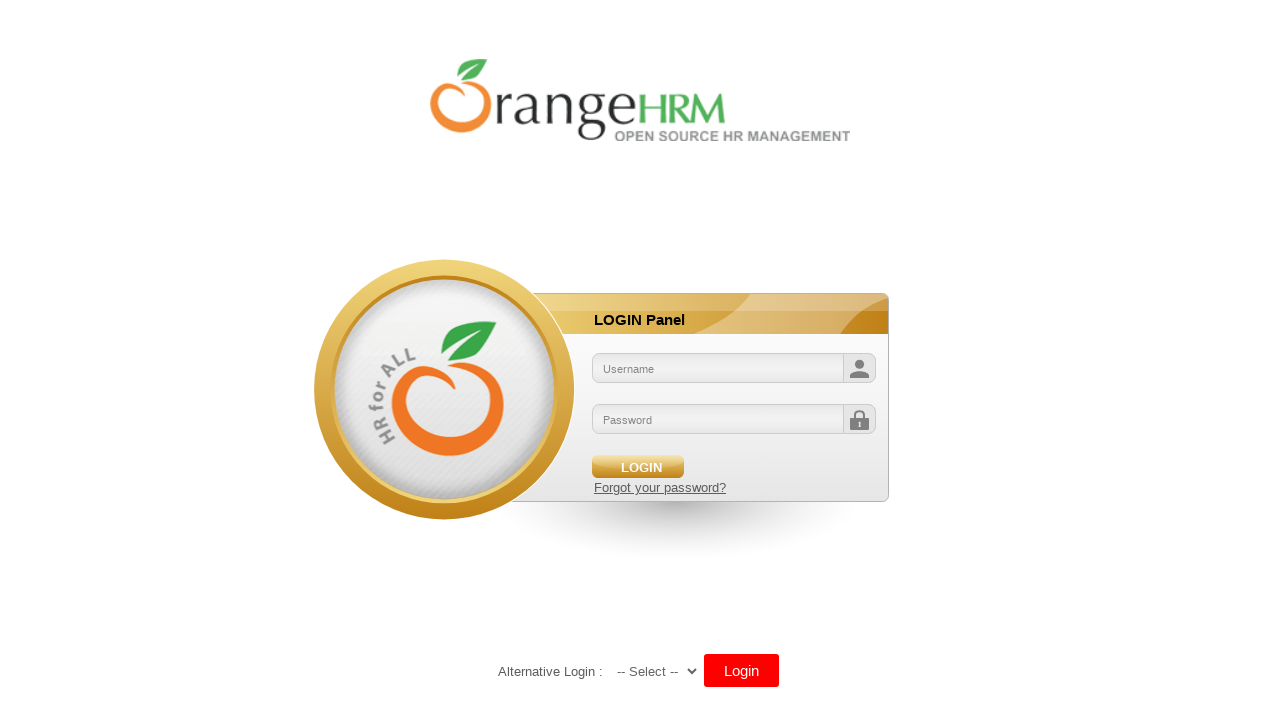

Retrieved page title: 'OrangeHRM'
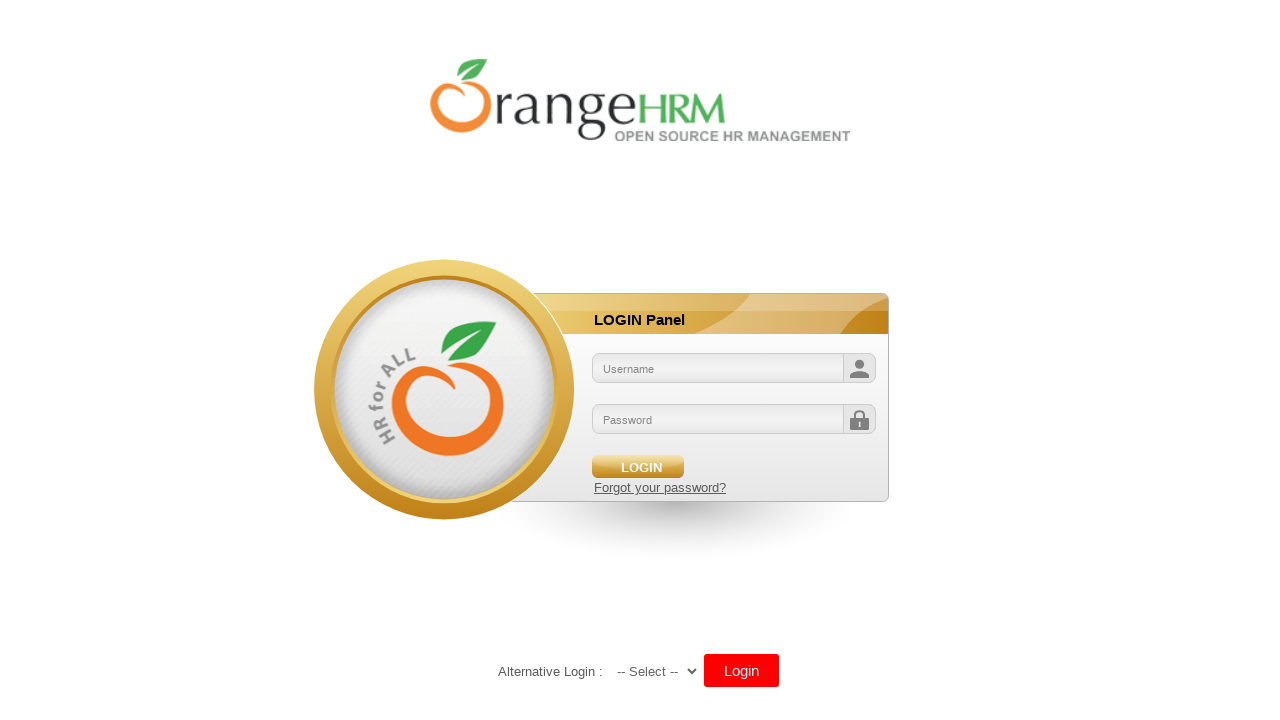

Verified page title equals 'OrangeHRM'
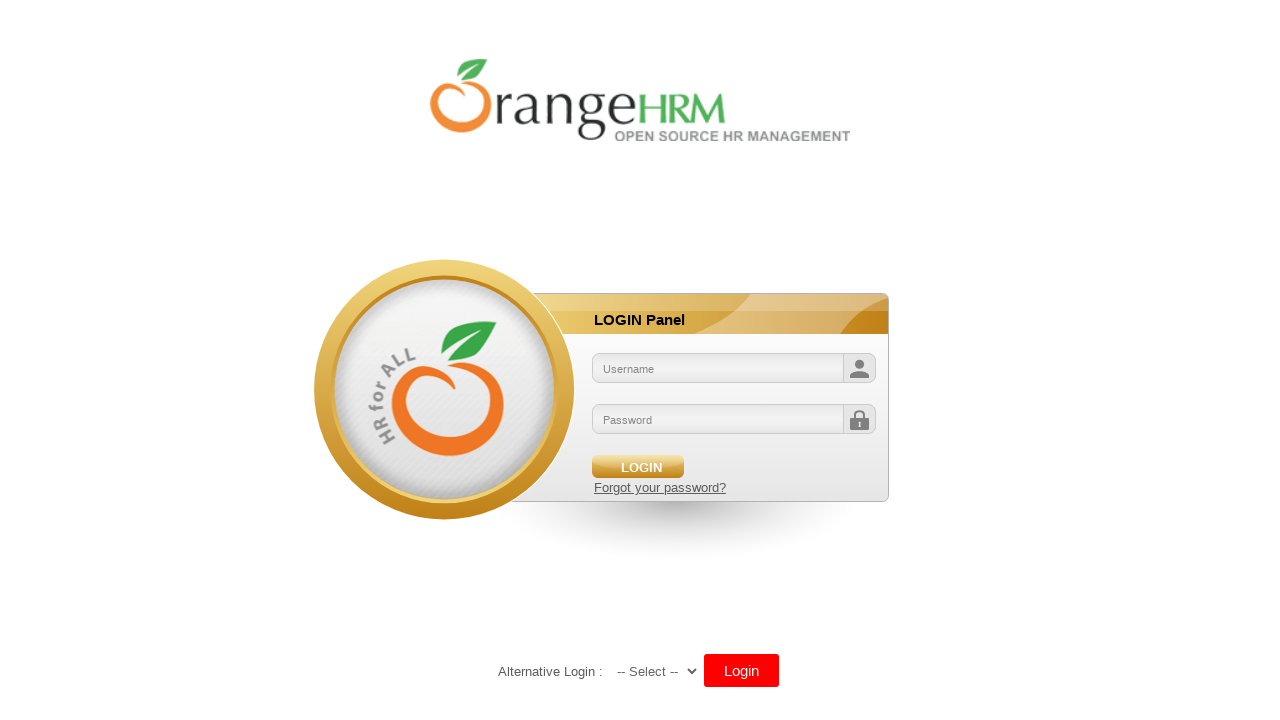

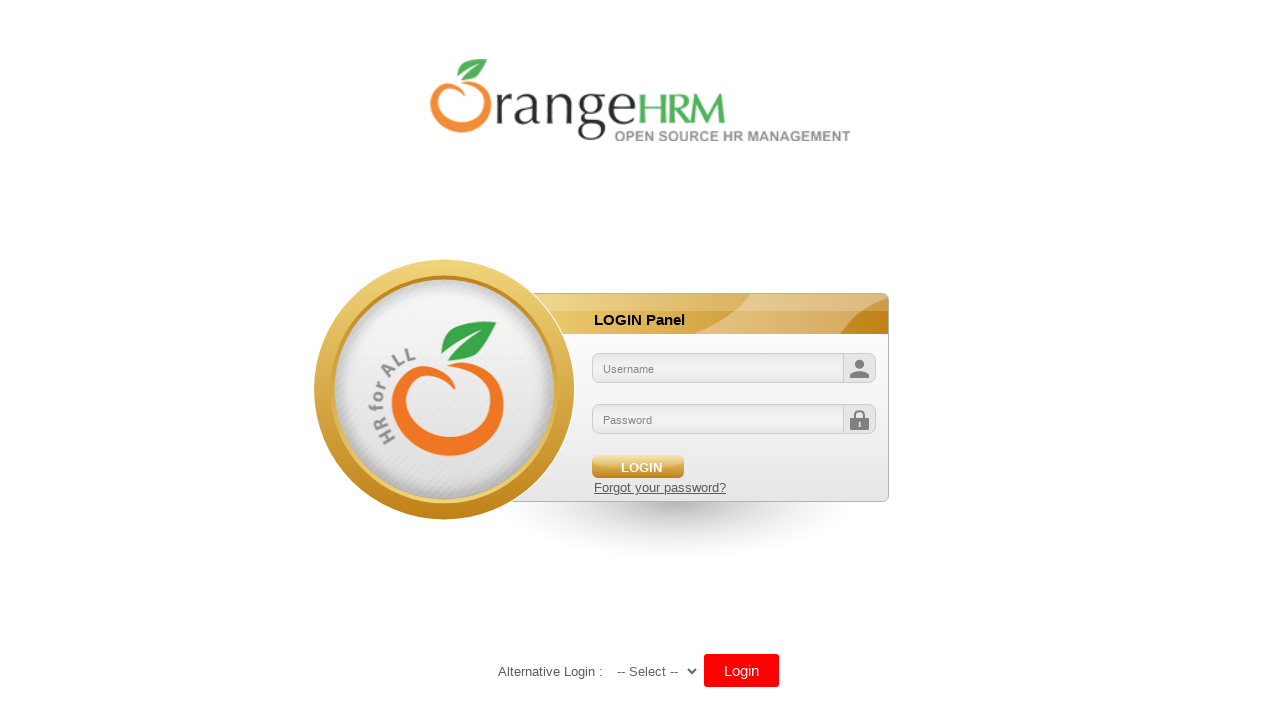